Tests dynamic loading functionality by clicking a start button and waiting for content to load dynamically

Starting URL: http://the-internet.herokuapp.com/dynamic_loading/1

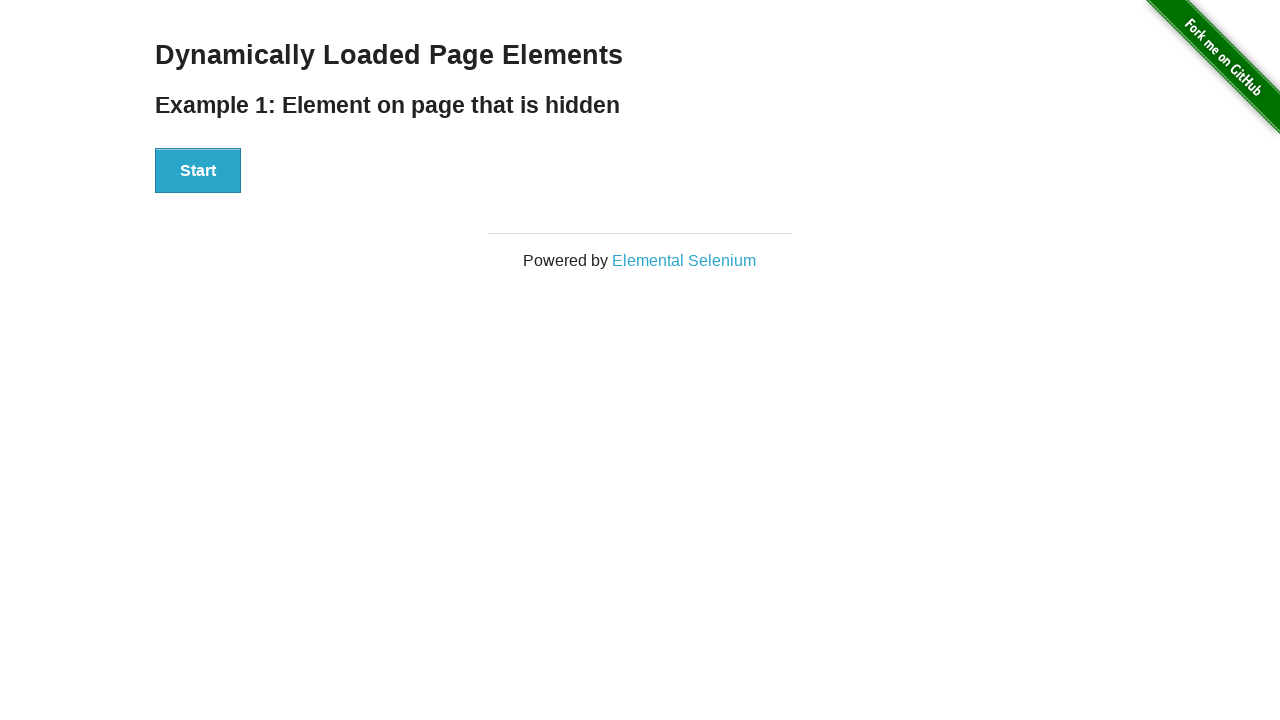

Clicked start button to trigger dynamic loading at (198, 171) on [id='start'] button
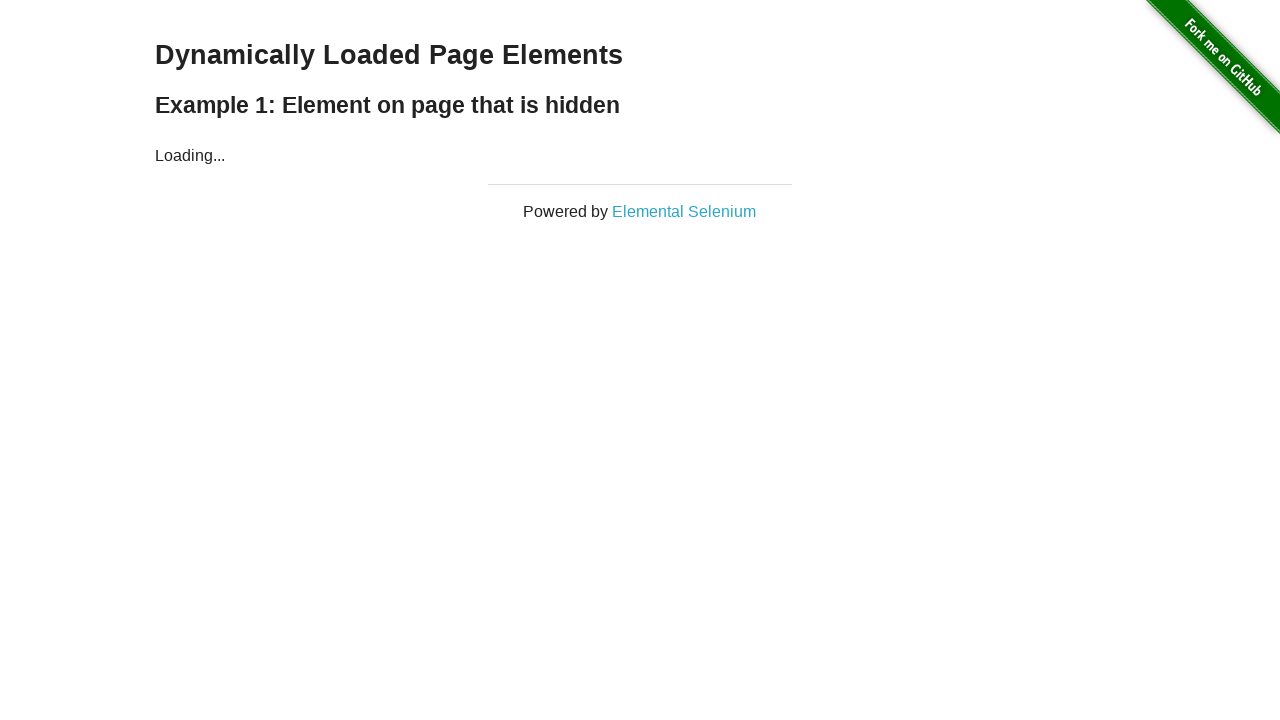

Waited for dynamically loaded content to appear (finish h4 element)
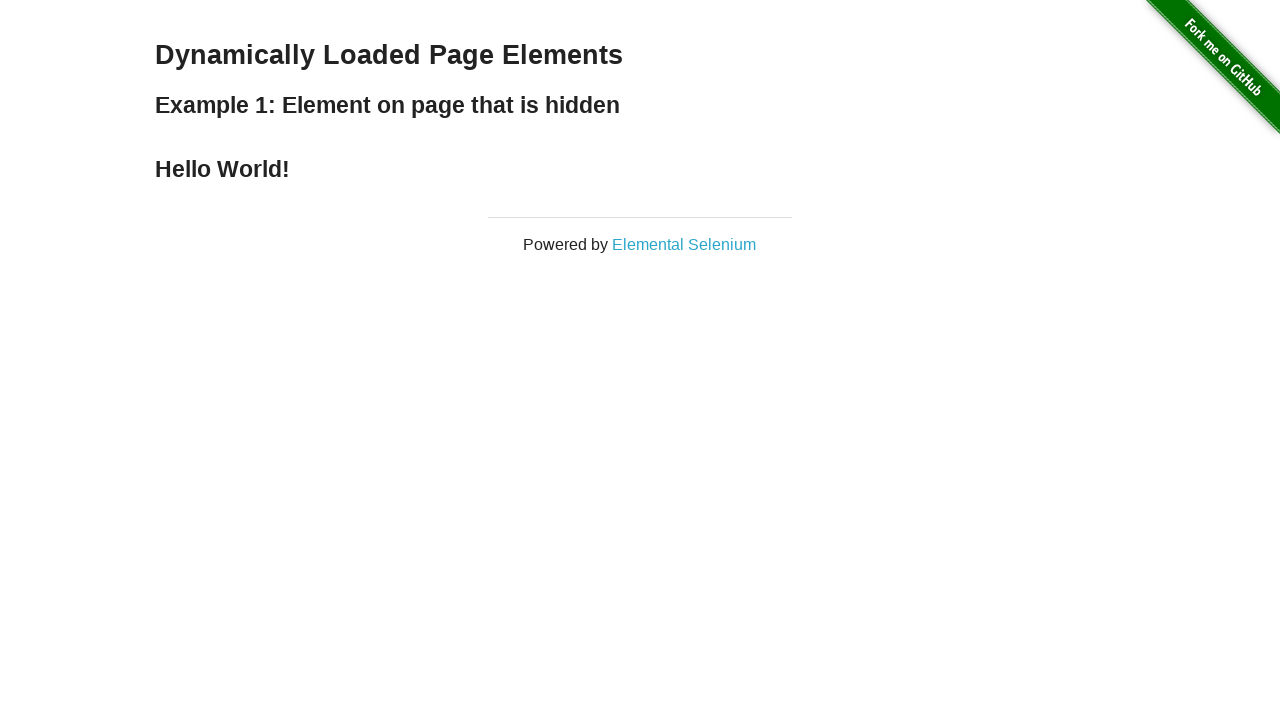

Retrieved text from finish element: 'Hello World!'
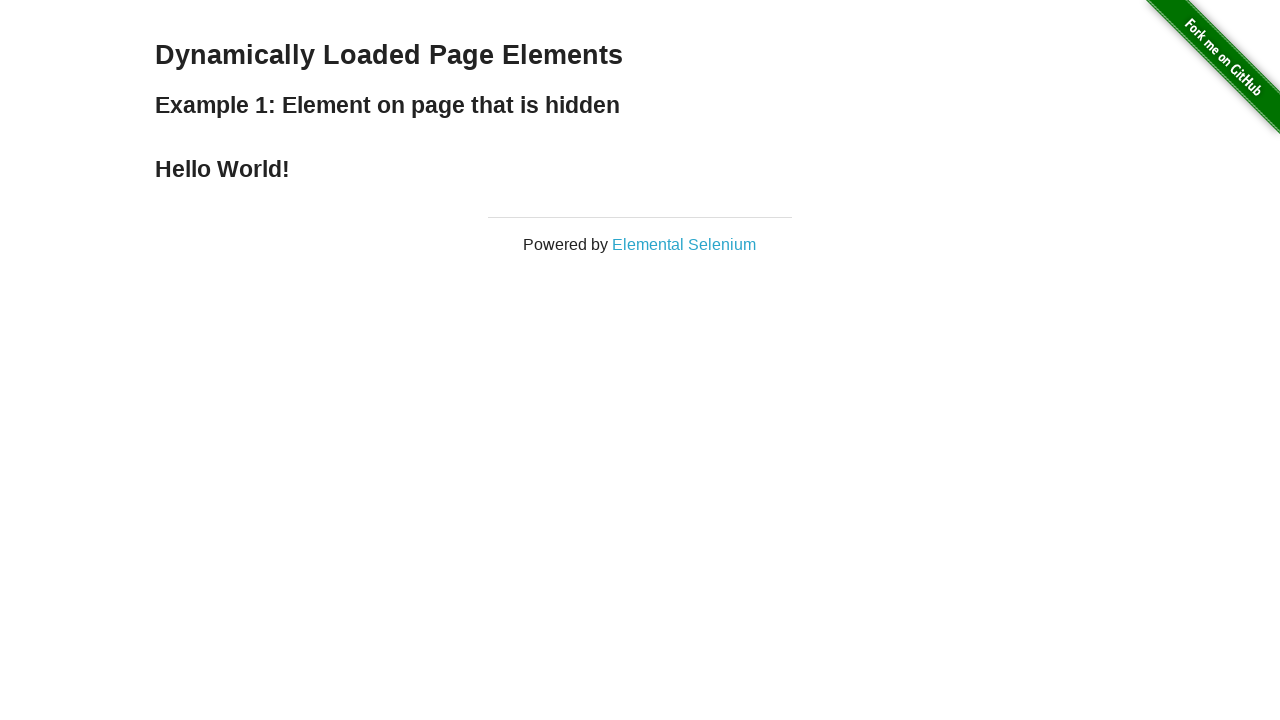

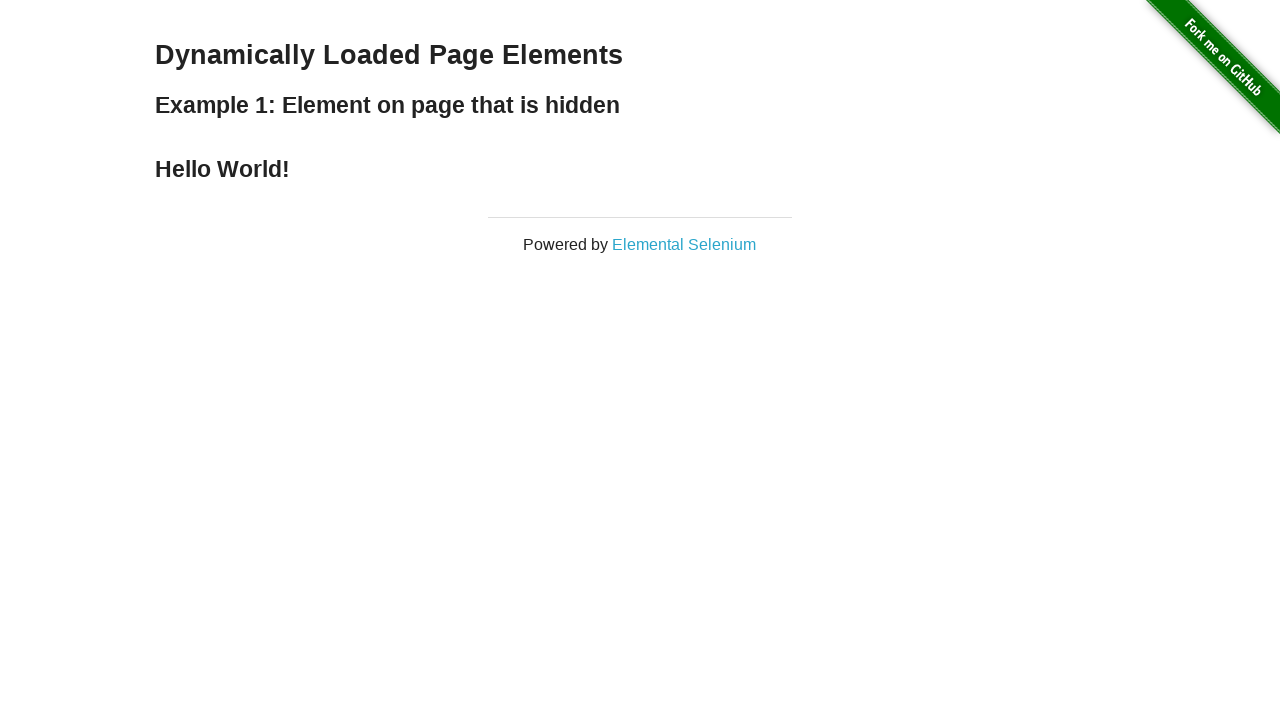